Automates a math exercise page by reading a value, calculating the result using a logarithmic formula, filling in the answer, checking required checkboxes, and submitting the form.

Starting URL: https://suninjuly.github.io/math.html

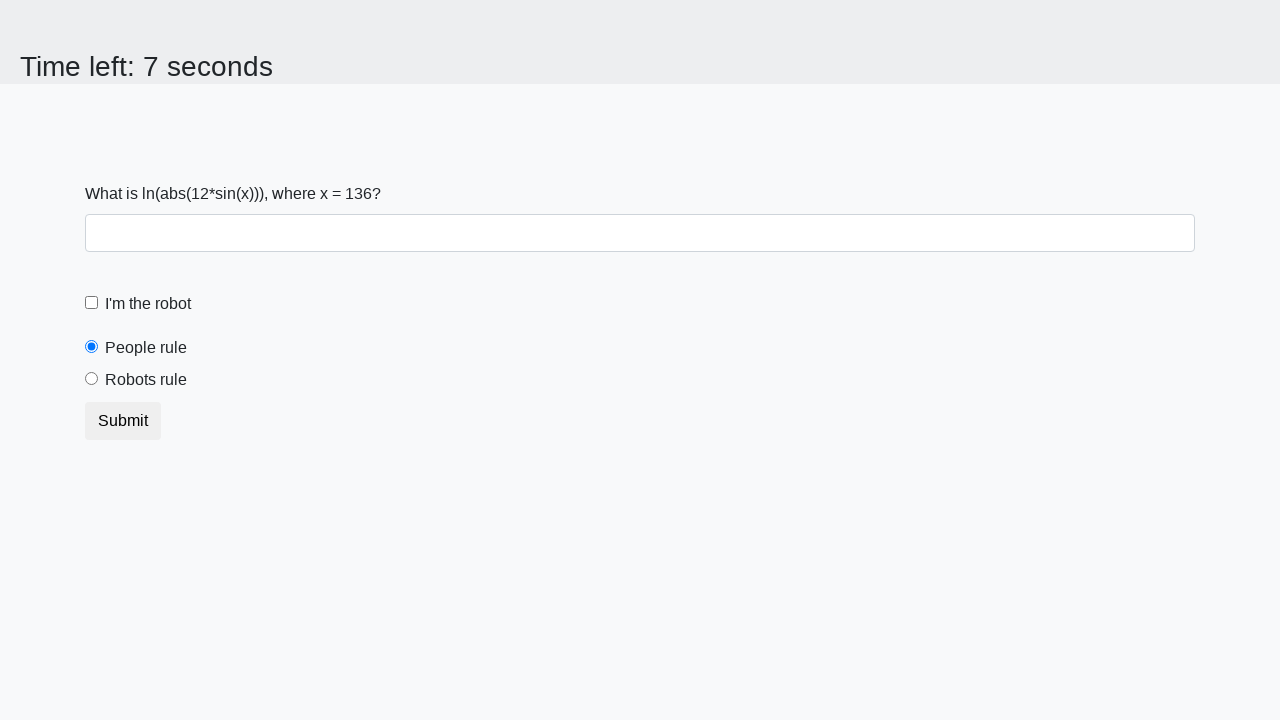

Read x value from #input_value element
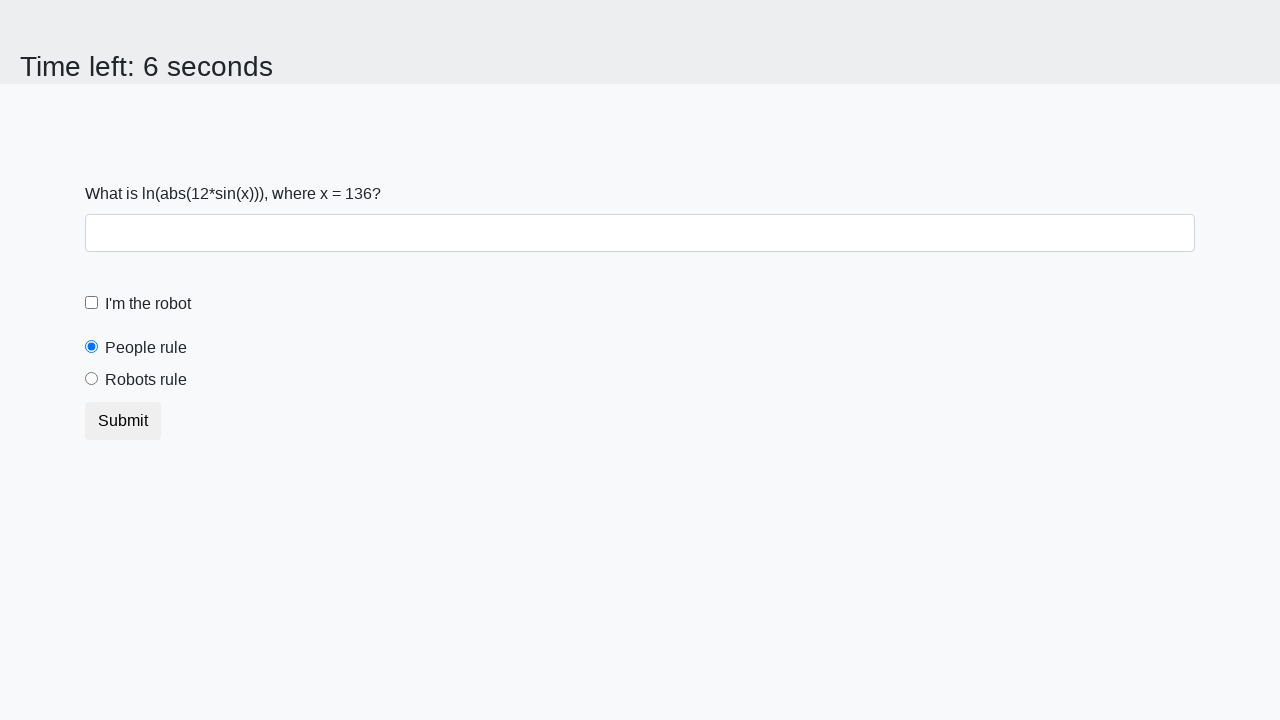

Calculated result using logarithmic formula: log(abs(12*sin(x)))
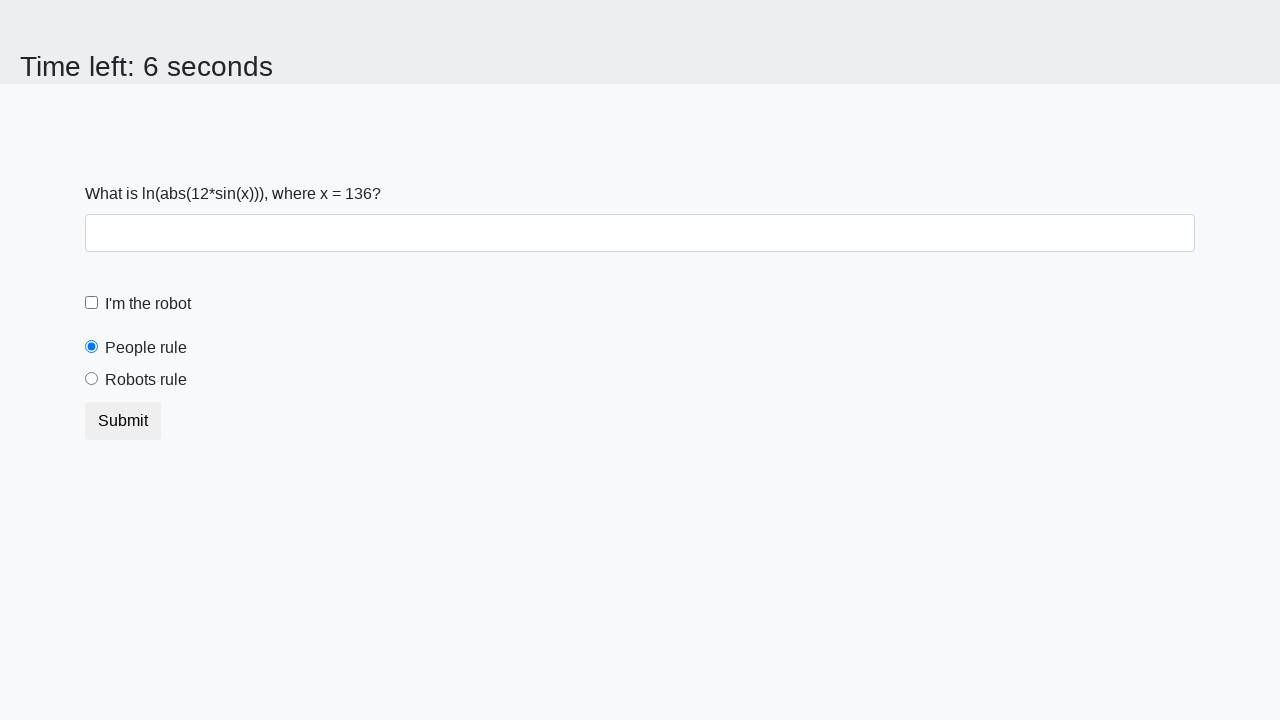

Filled #answer field with calculated result on #answer
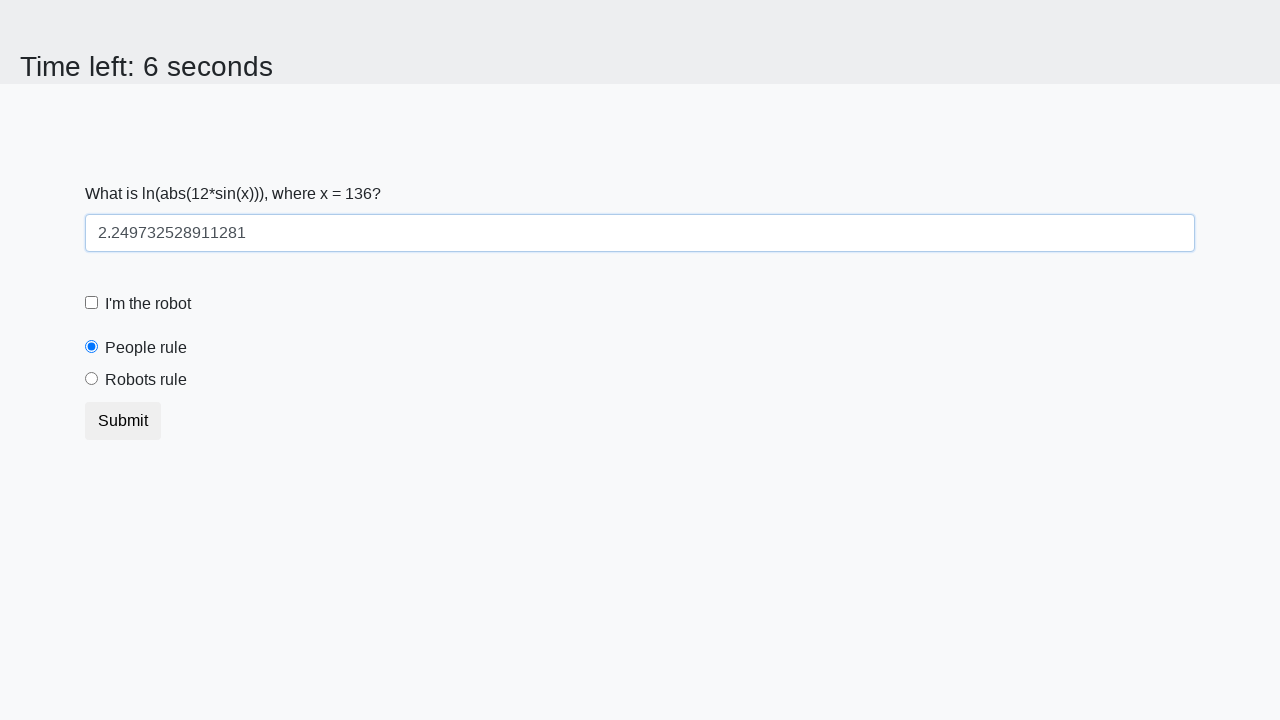

Checked #robotCheckbox at (92, 303) on #robotCheckbox
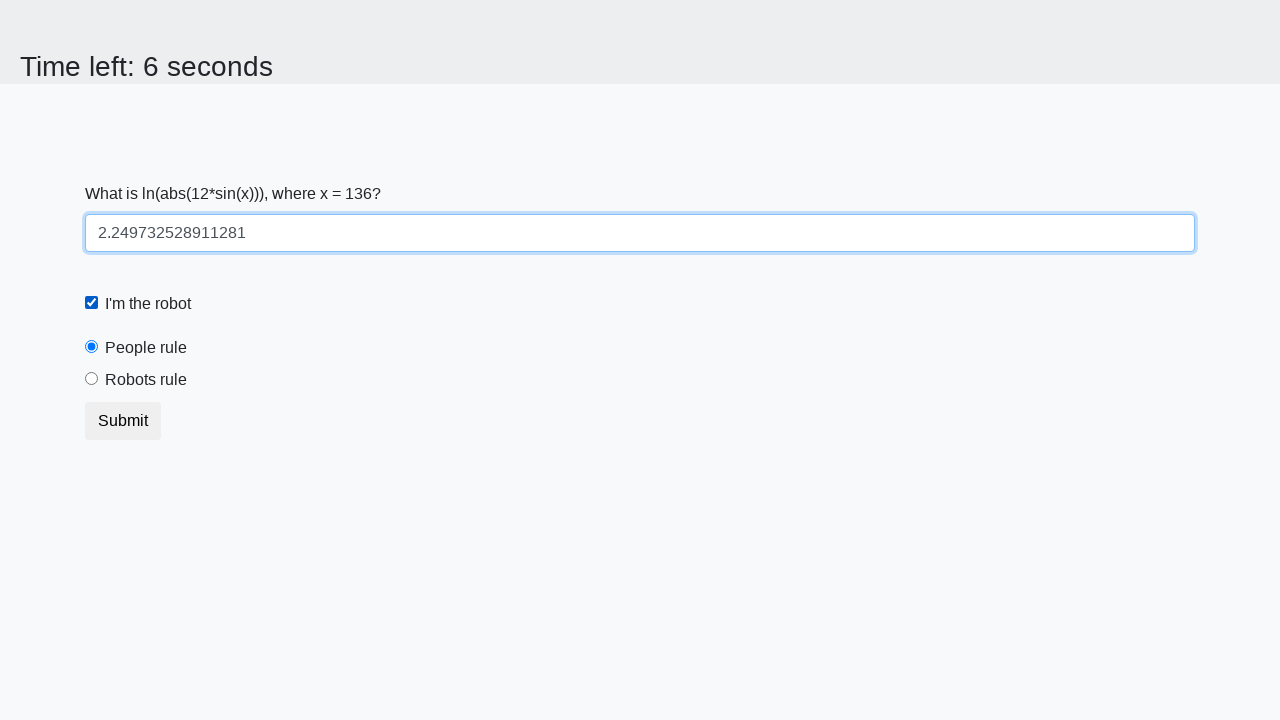

Checked #robotsRule checkbox at (92, 379) on #robotsRule
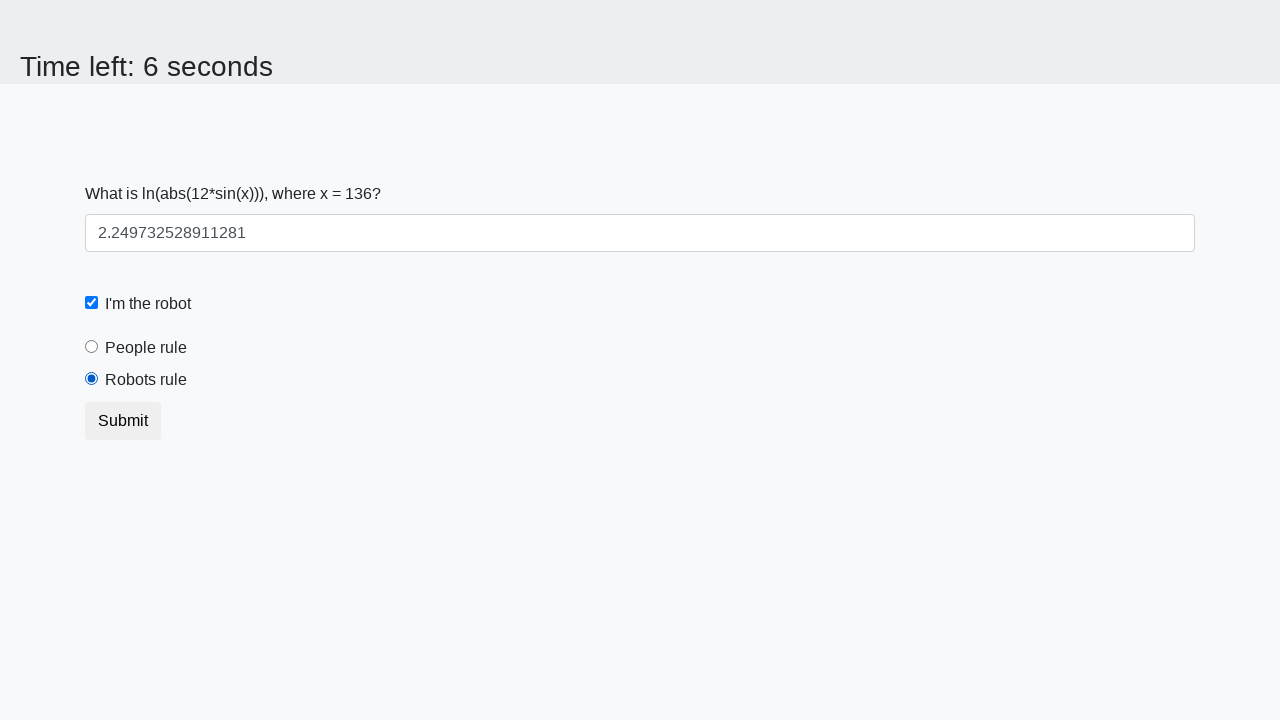

Clicked submit button to submit form at (123, 421) on .btn
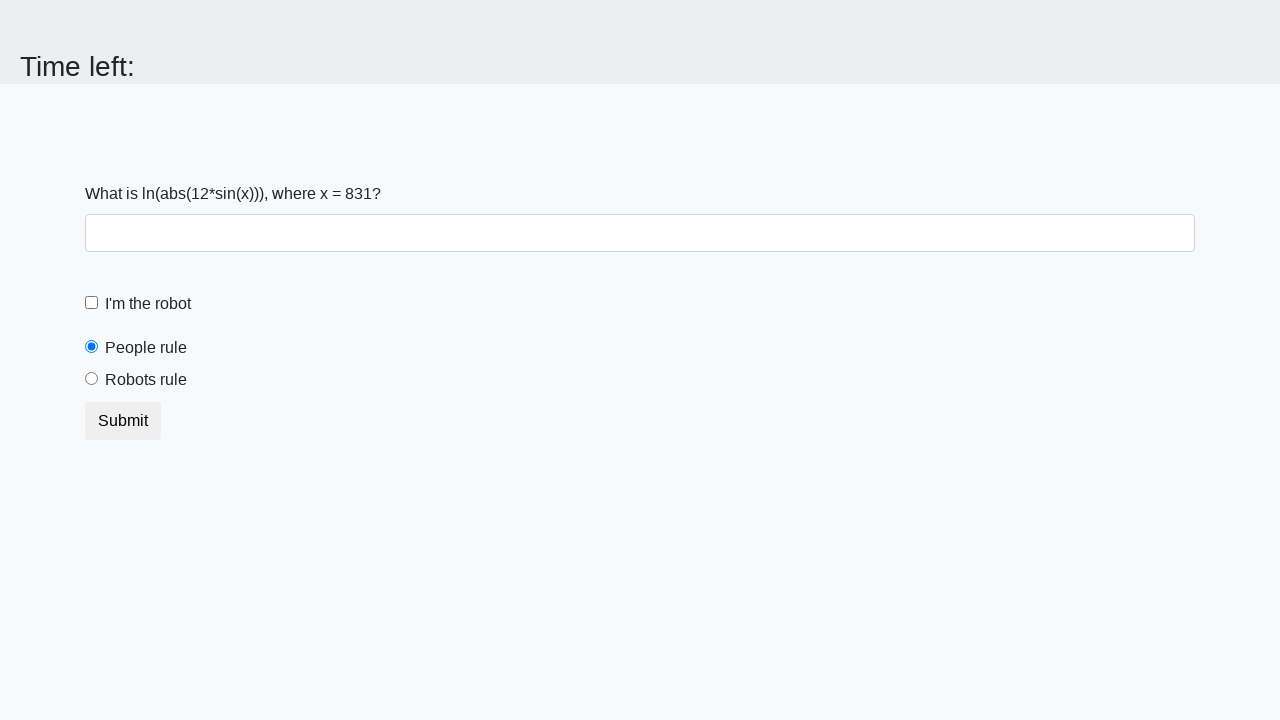

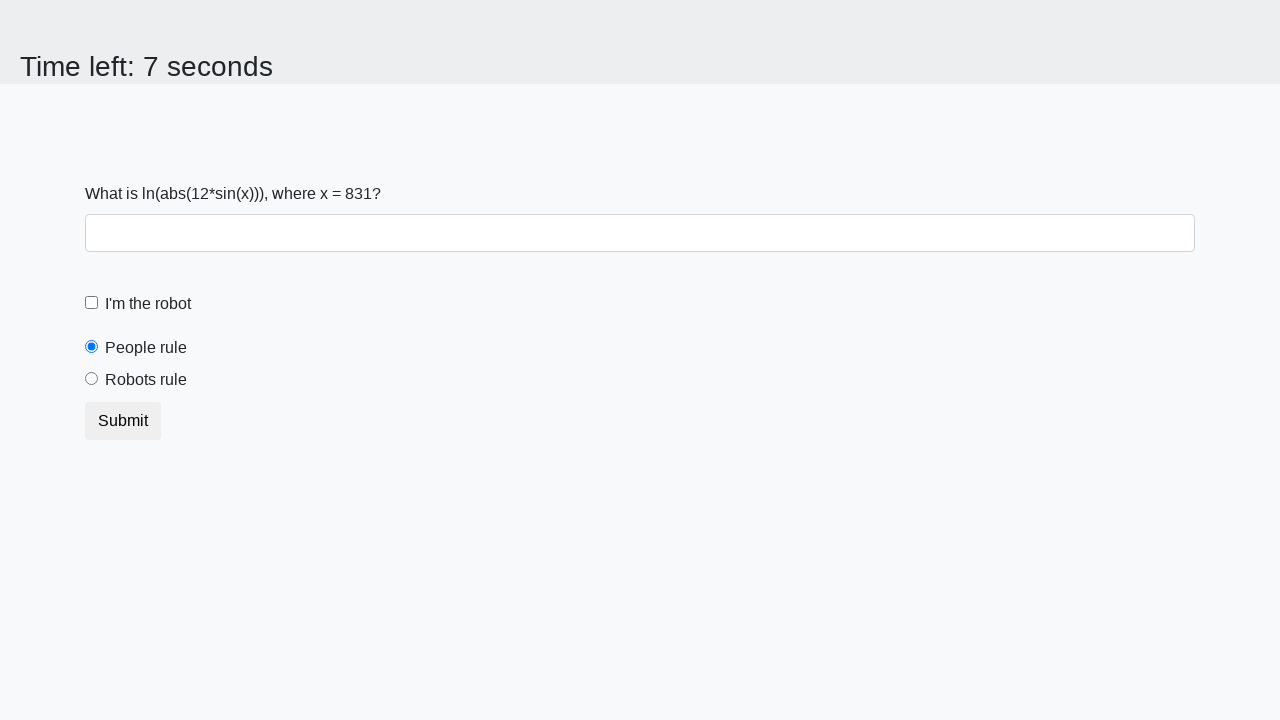